Tests that the text input field is cleared after adding a todo item.

Starting URL: https://demo.playwright.dev/todomvc

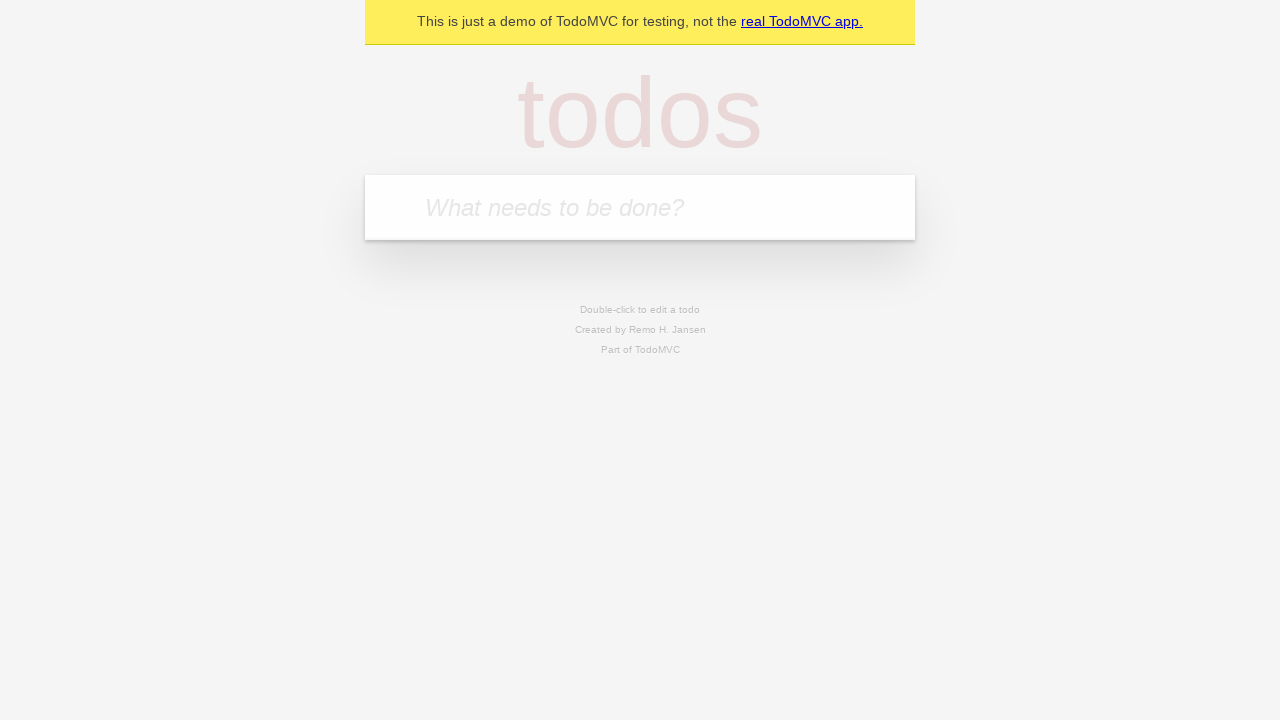

Located the todo input field with placeholder 'What needs to be done?'
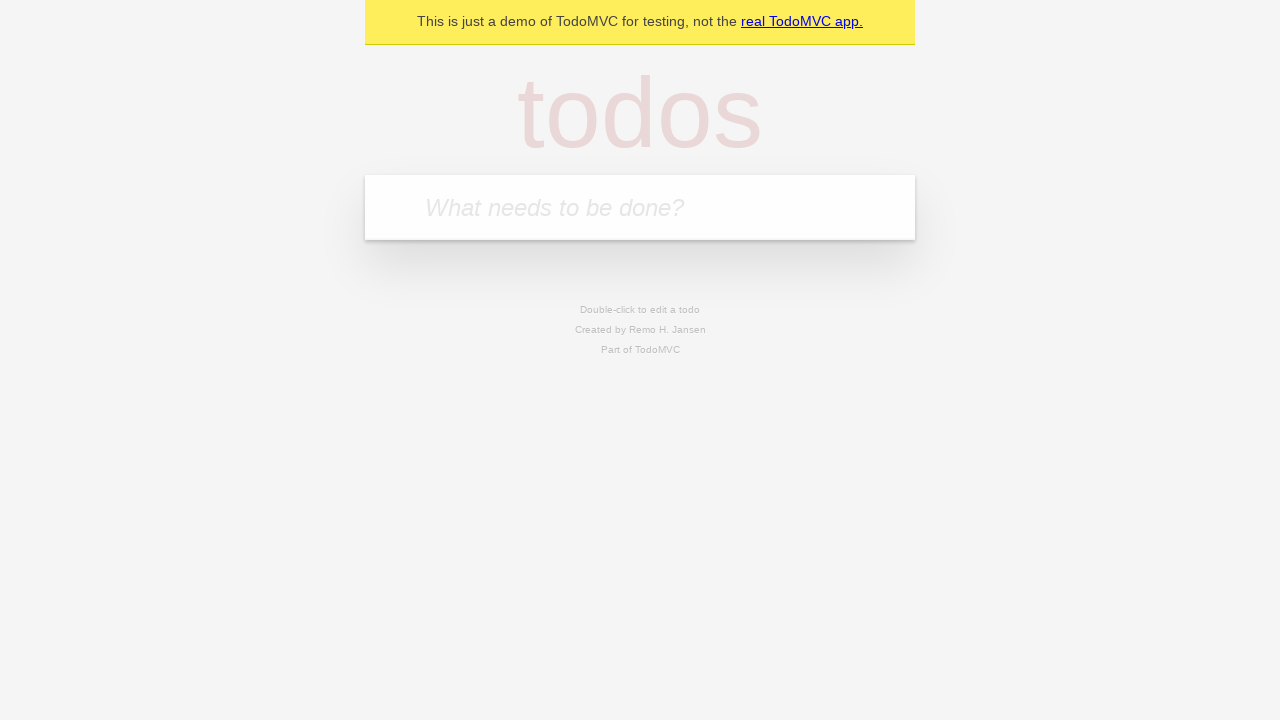

Filled todo input field with 'buy some cheese' on internal:attr=[placeholder="What needs to be done?"i]
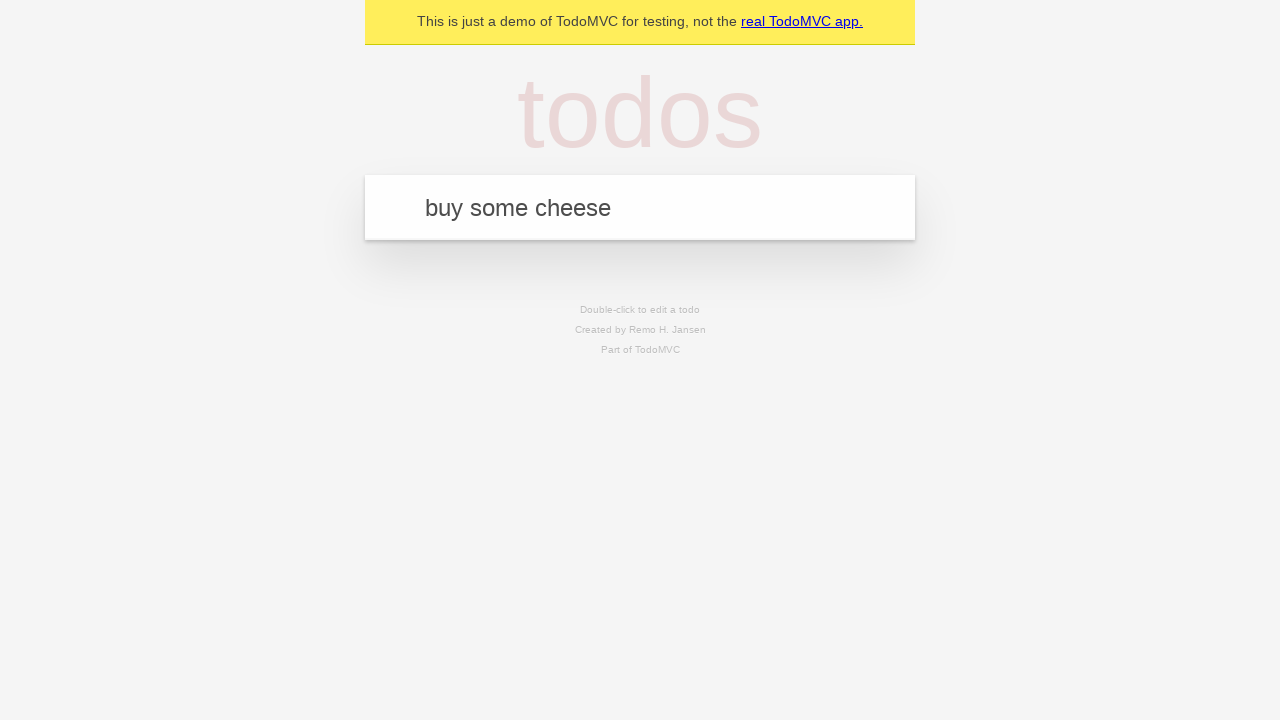

Pressed Enter to add the todo item on internal:attr=[placeholder="What needs to be done?"i]
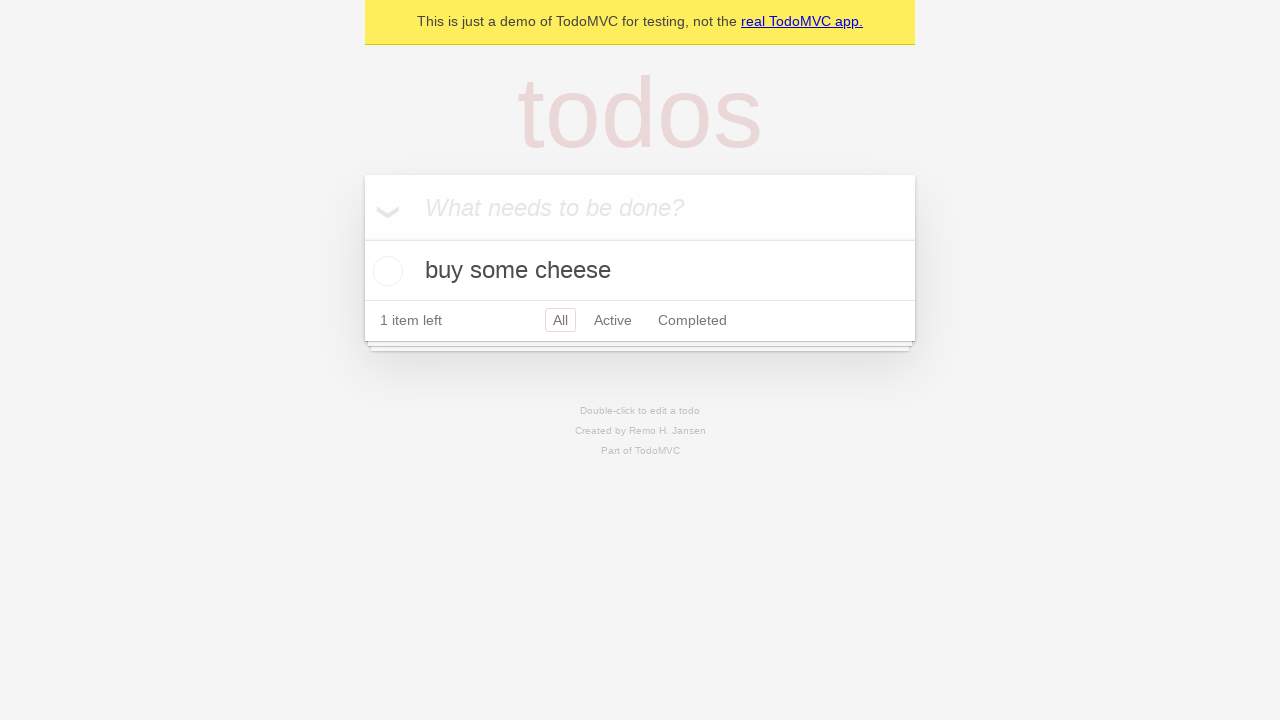

Todo item was added and title element appeared
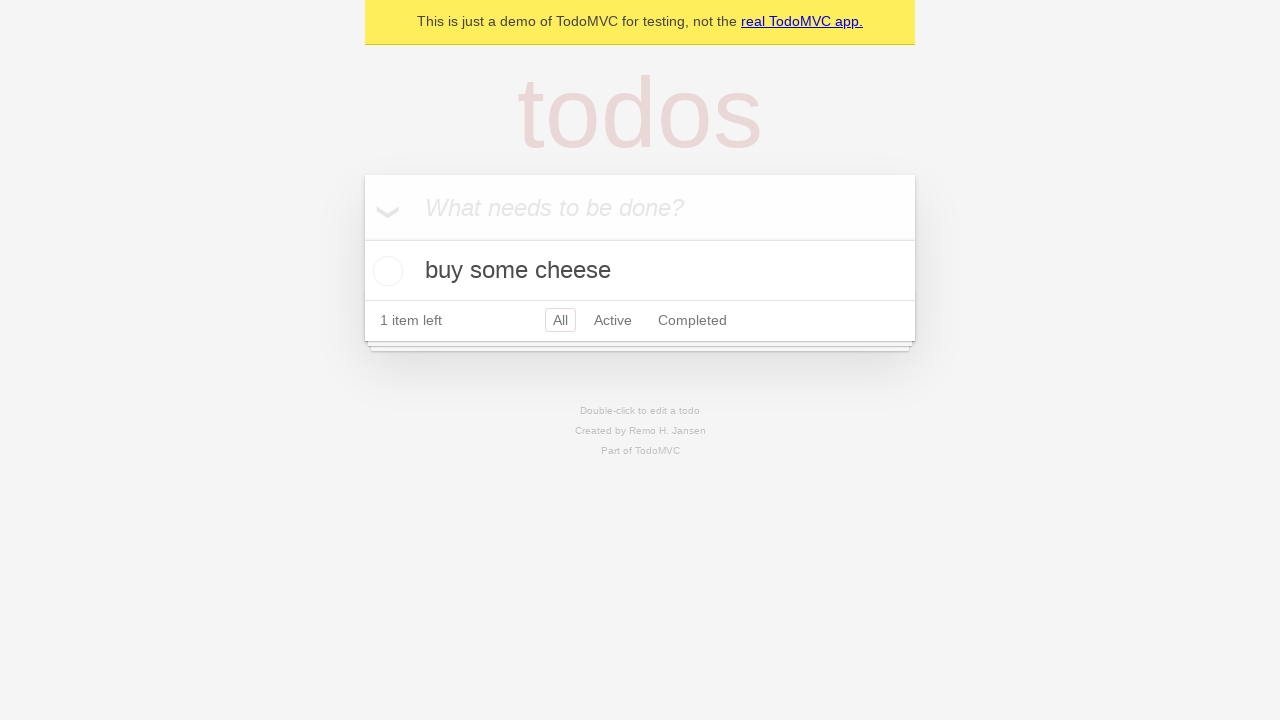

Verified that the text input field was cleared after adding the todo item
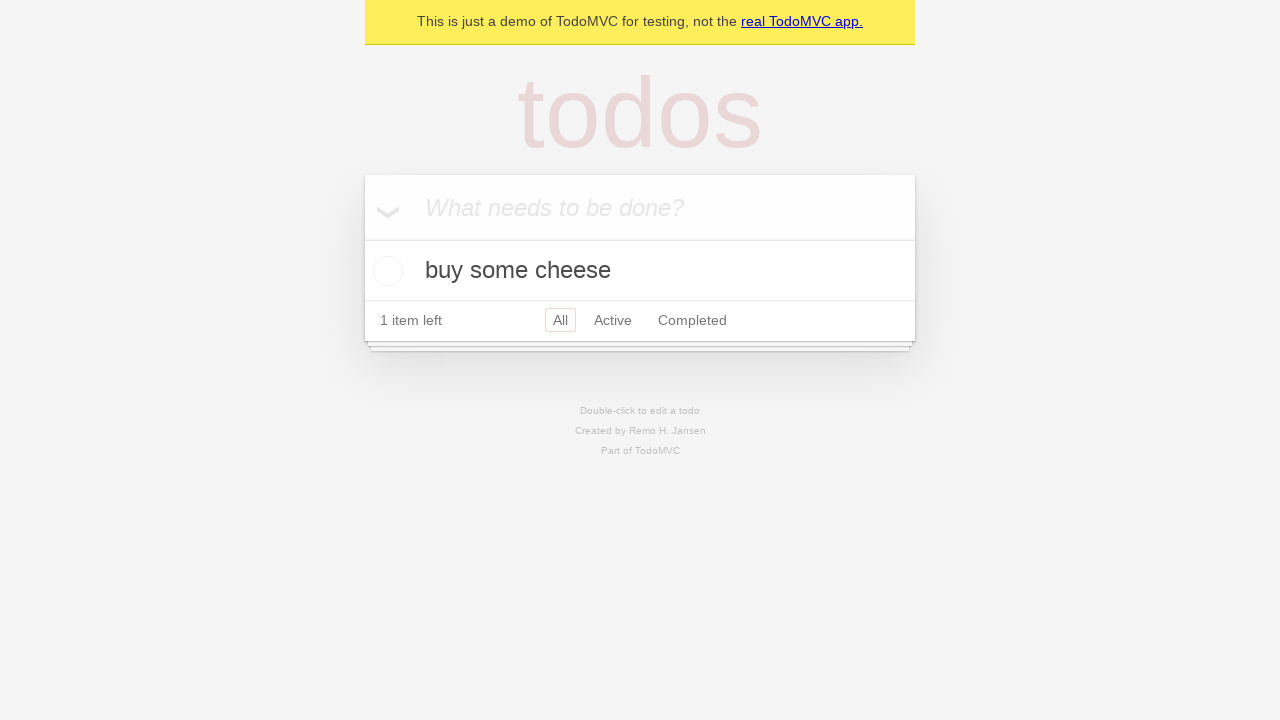

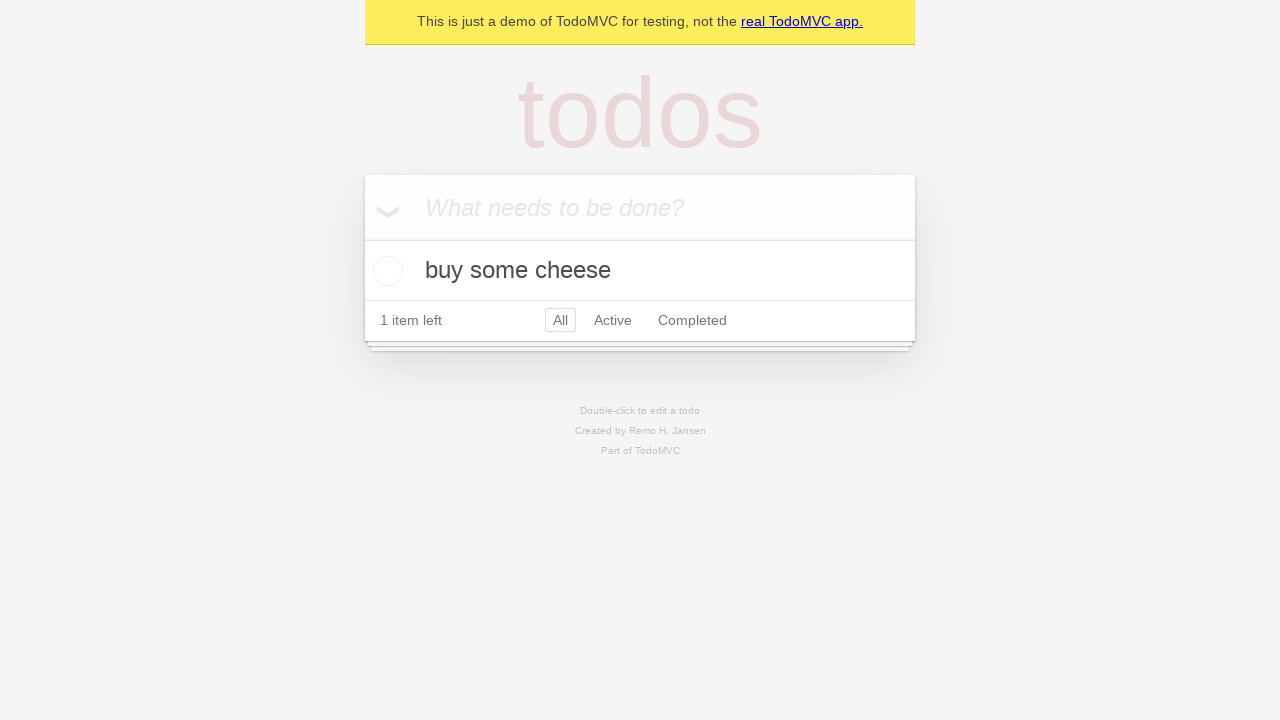